Tests scrolling functionality on the Selenium website by scrolling to bring the News section heading into view

Starting URL: https://selenium.dev/

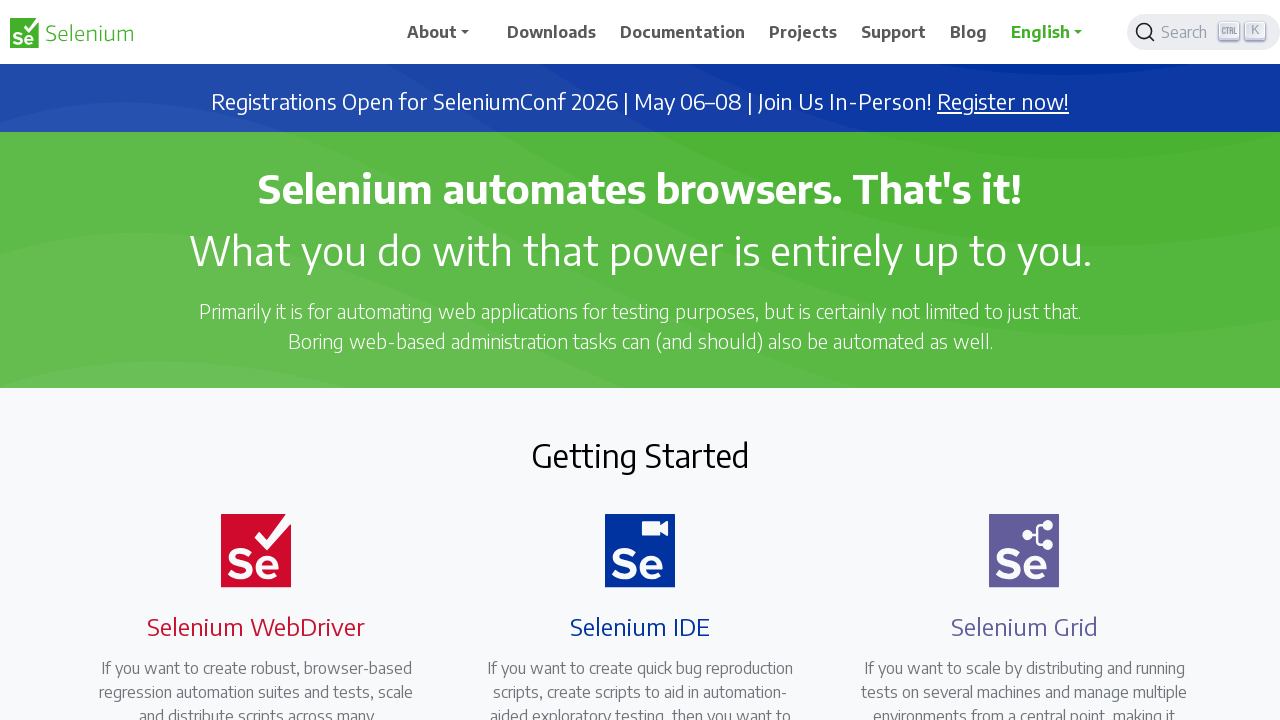

Located the News section heading
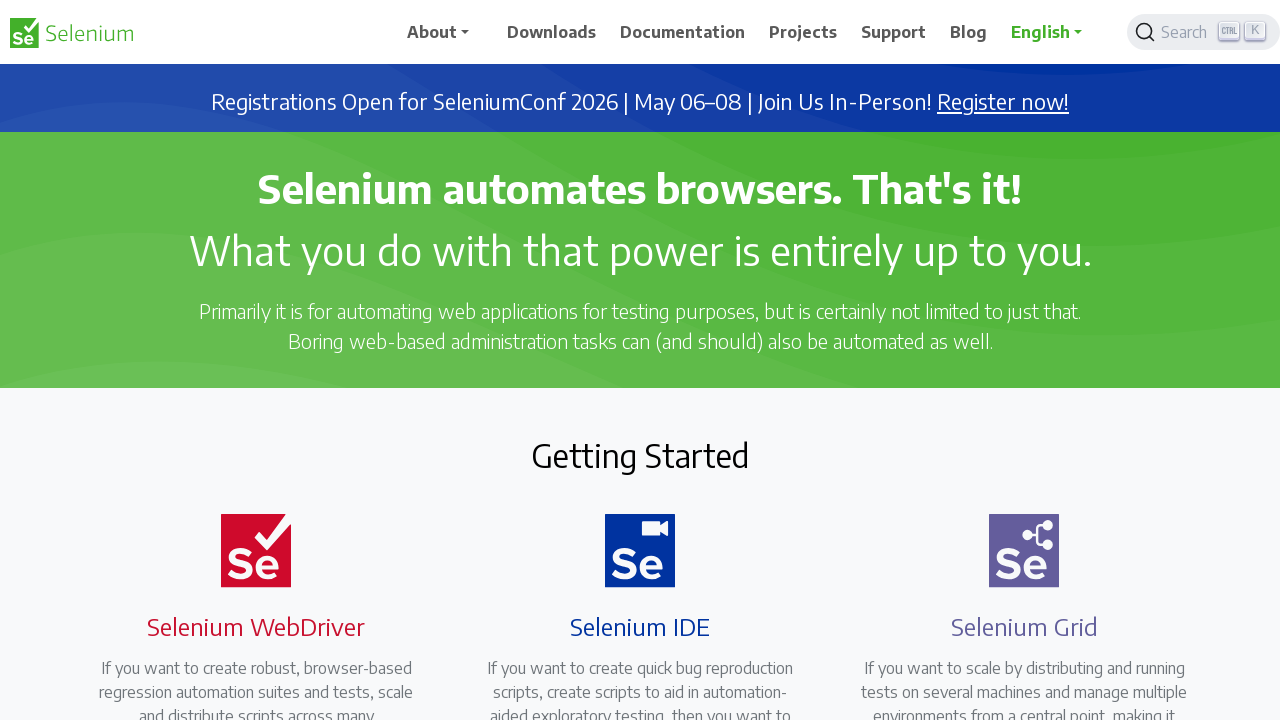

Scrolled to bring the News section heading into view
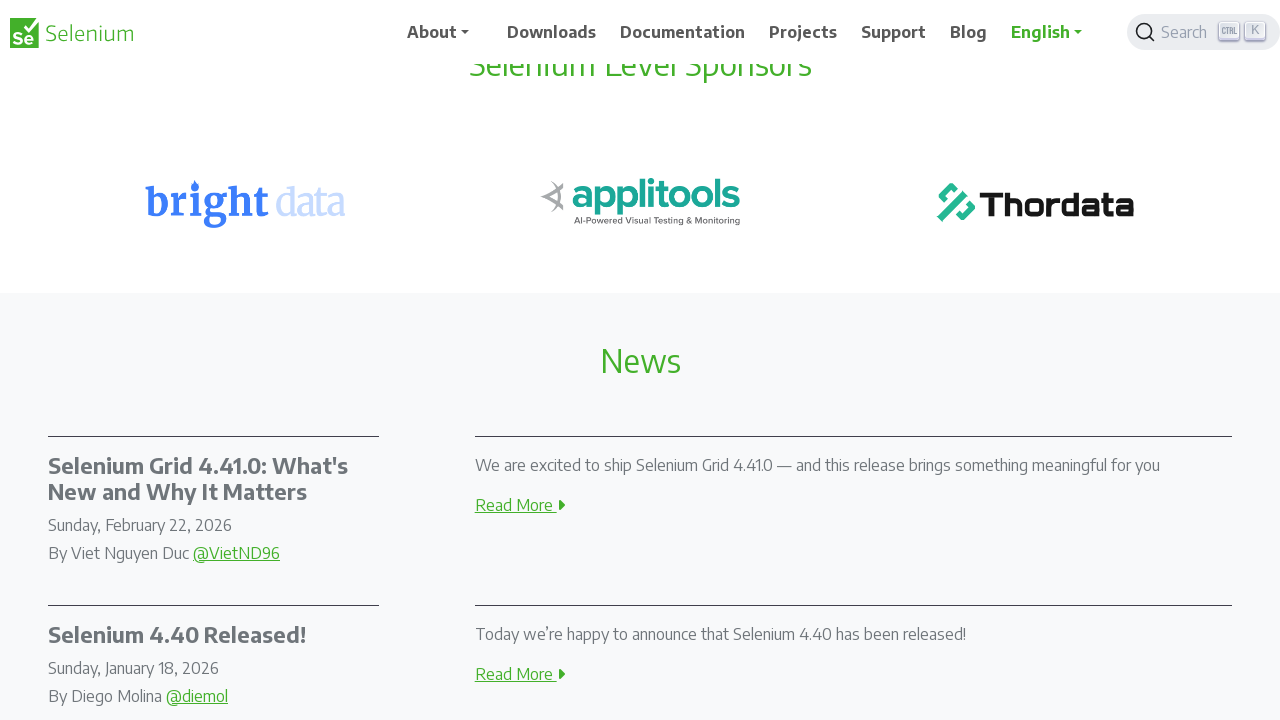

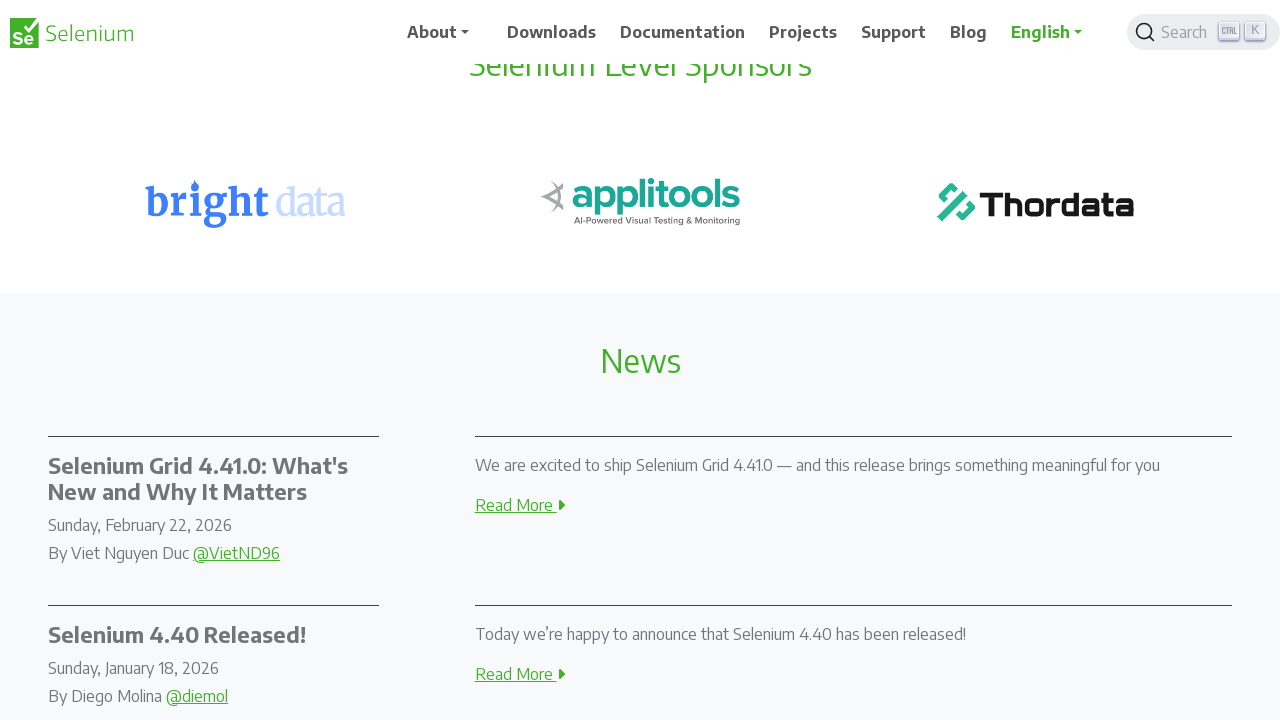